Tests dropdown selection functionality by selecting an option using visible text from a dropdown menu

Starting URL: https://the-internet.herokuapp.com/dropdown

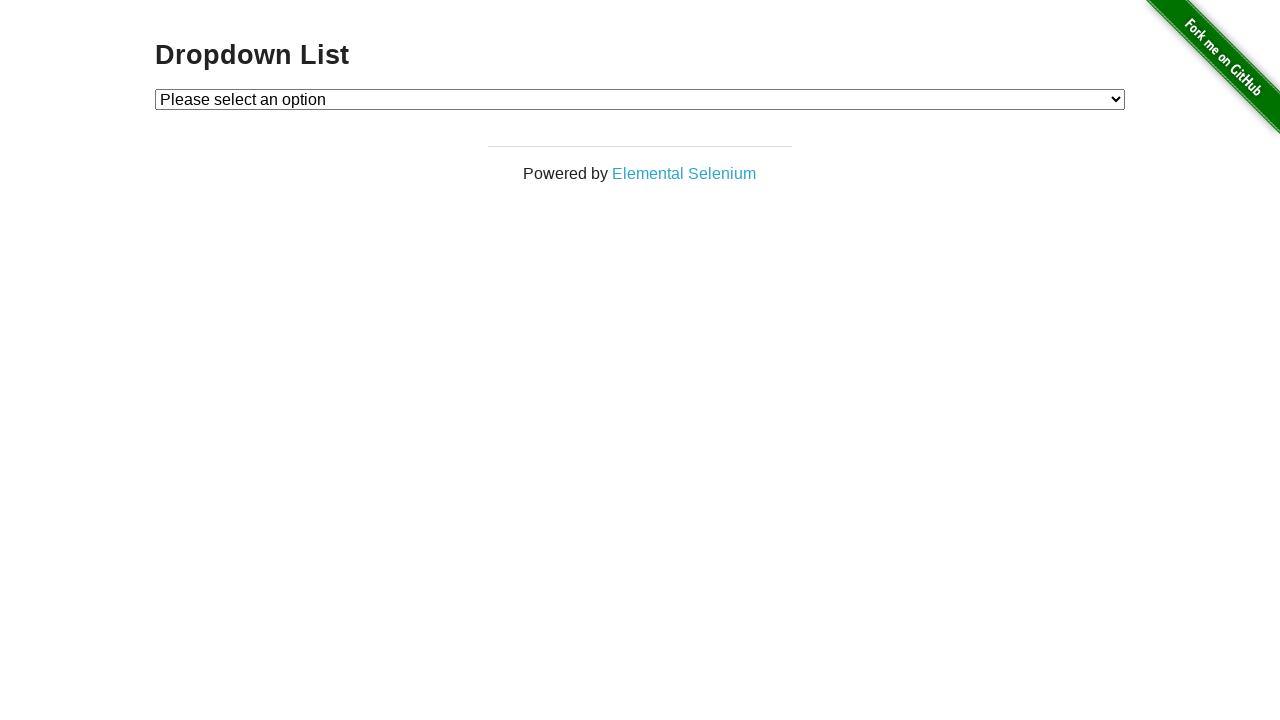

Navigated to dropdown page at https://the-internet.herokuapp.com/dropdown
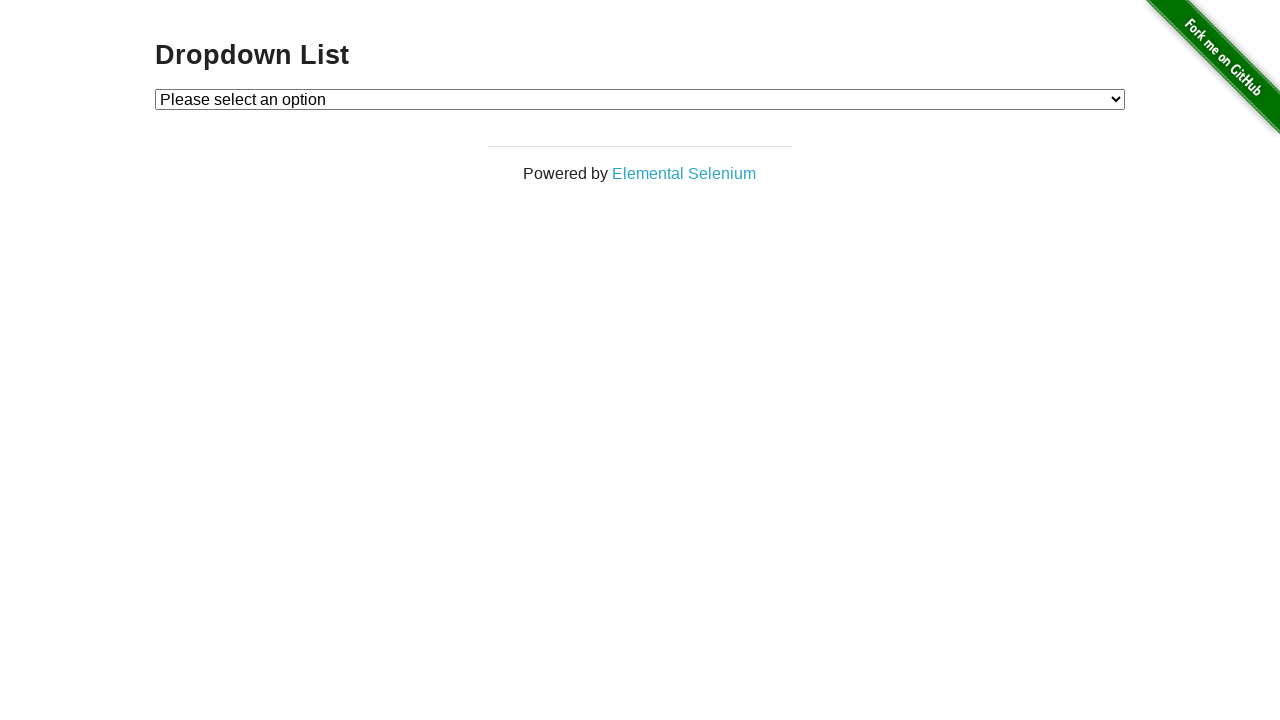

Selected 'Option 1' from dropdown menu by visible text on #dropdown
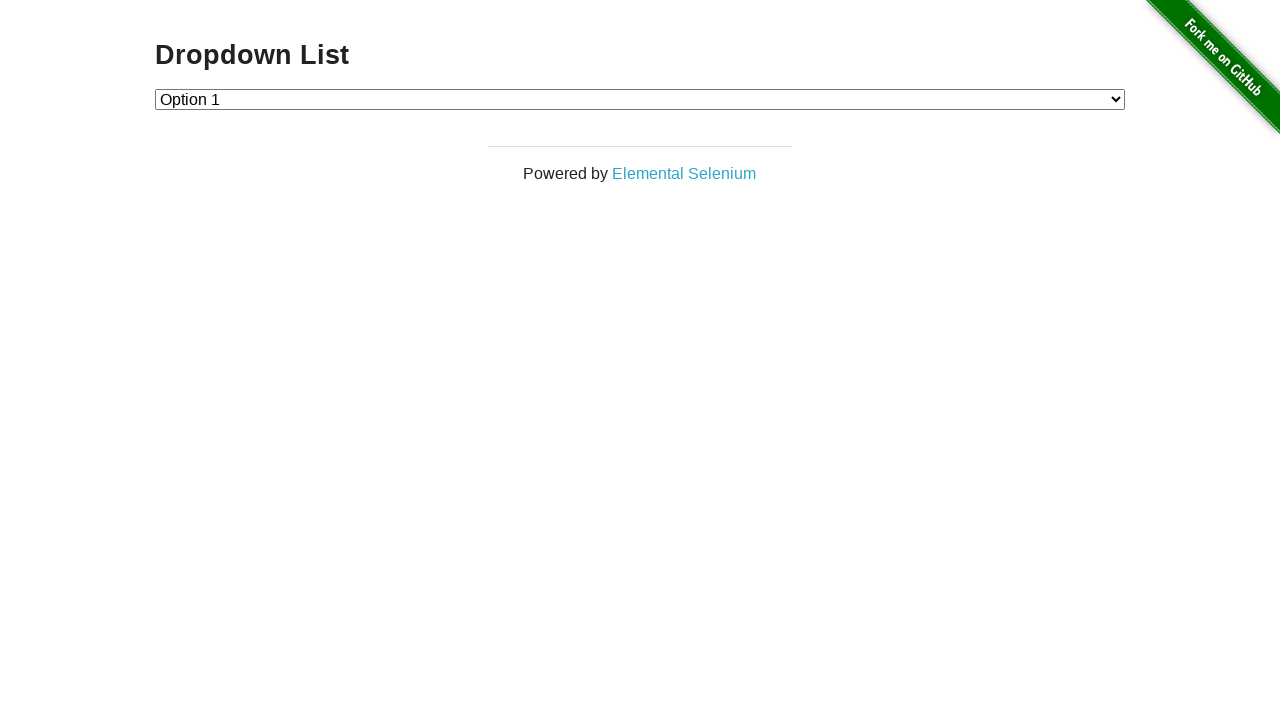

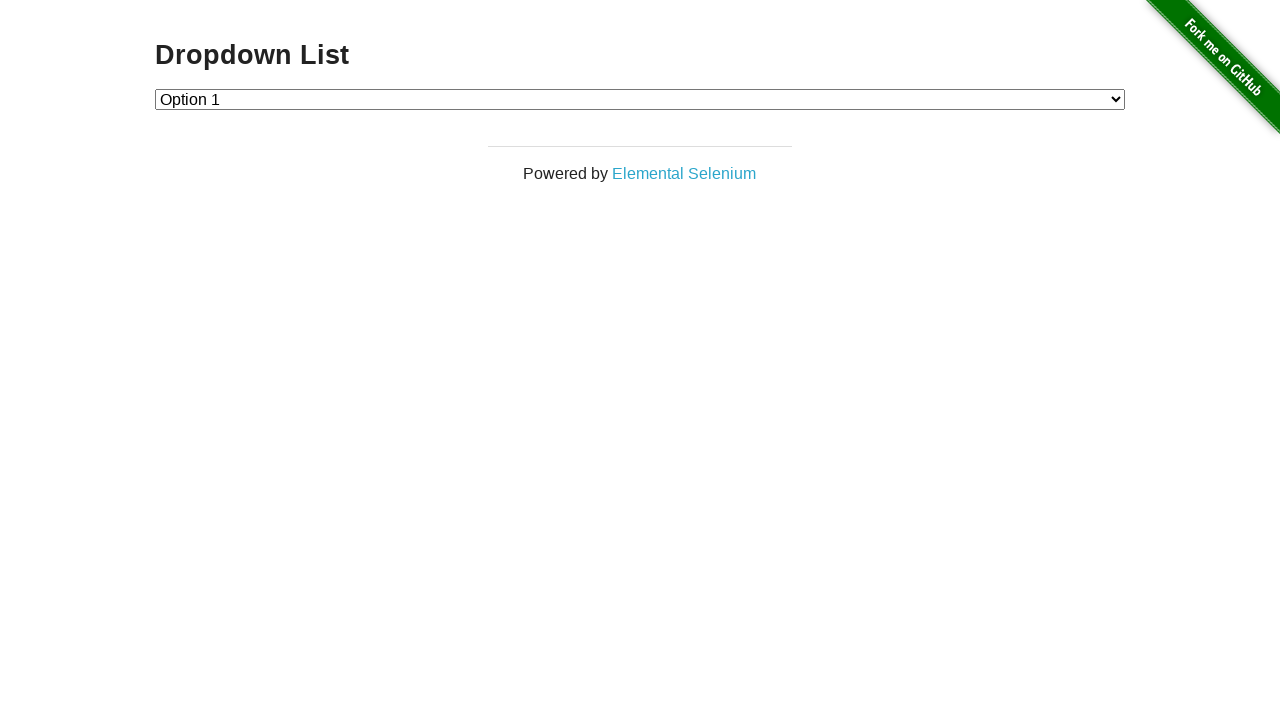